Navigates to Flipkart homepage and handles multiple browser windows/popups by iterating through window handles and verifying page titles

Starting URL: https://www.flipkart.com/

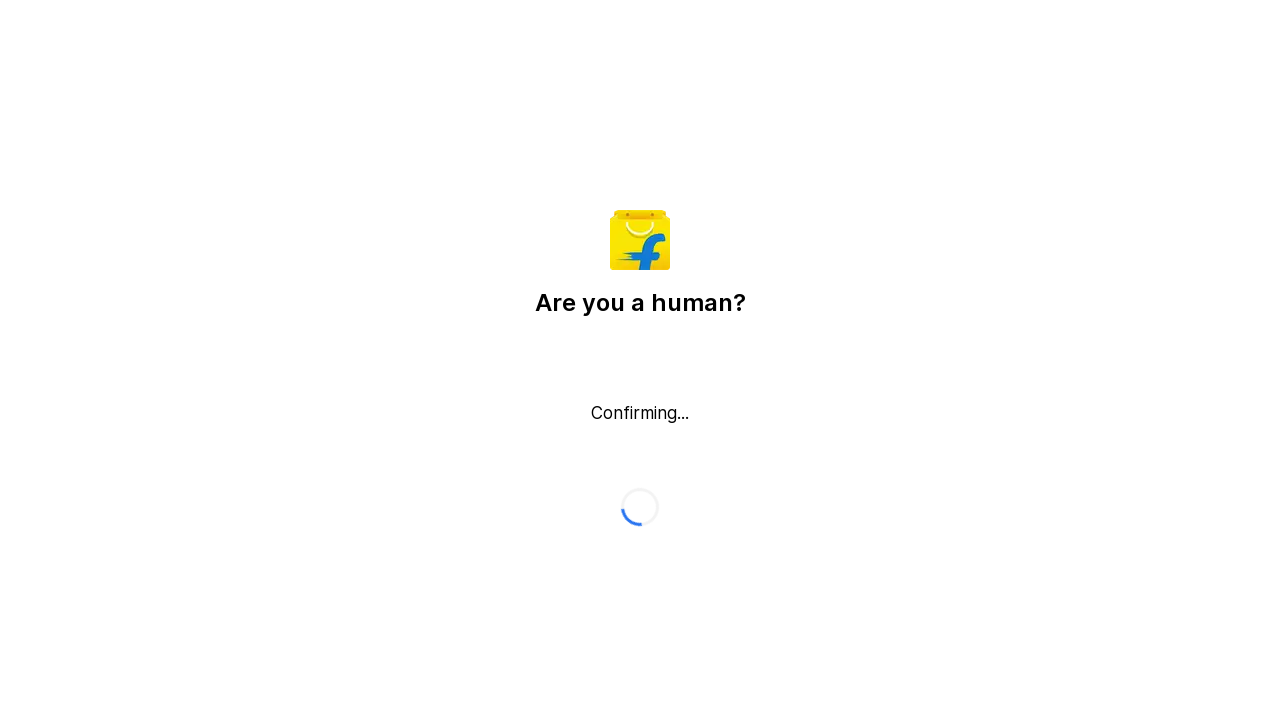

Waited for page to reach domcontentloaded state
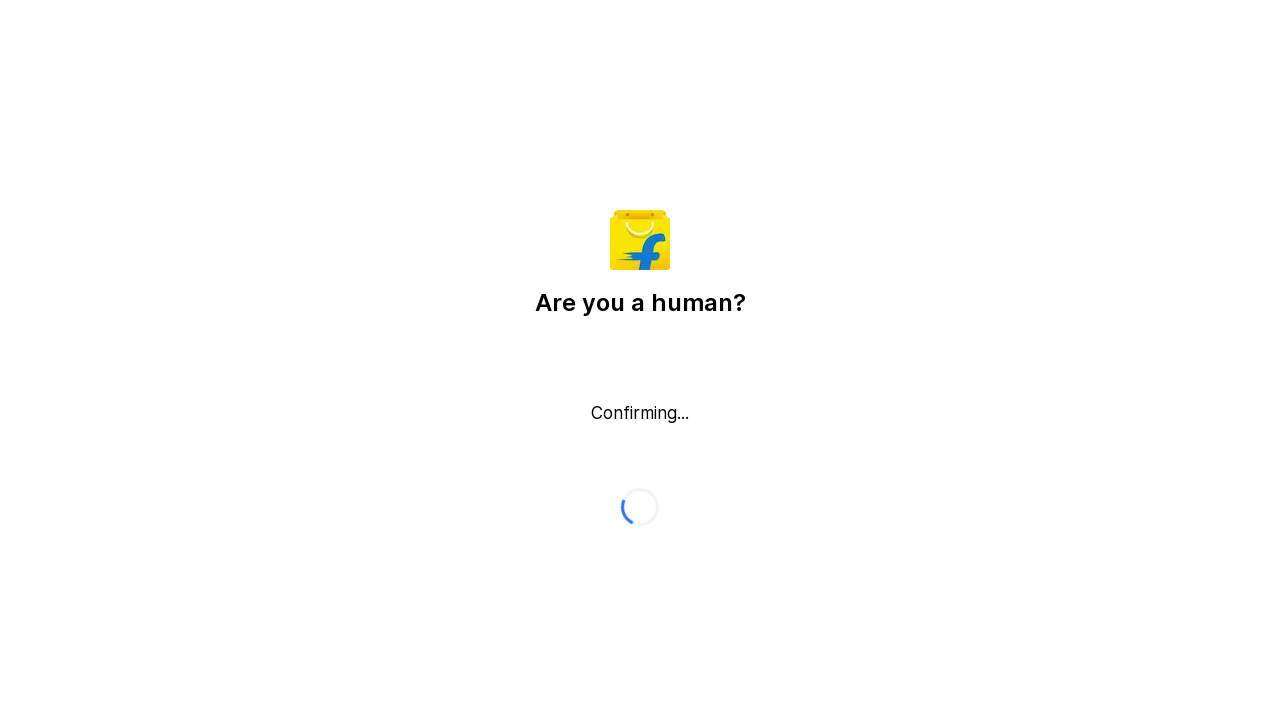

Retrieved all pages/windows from context
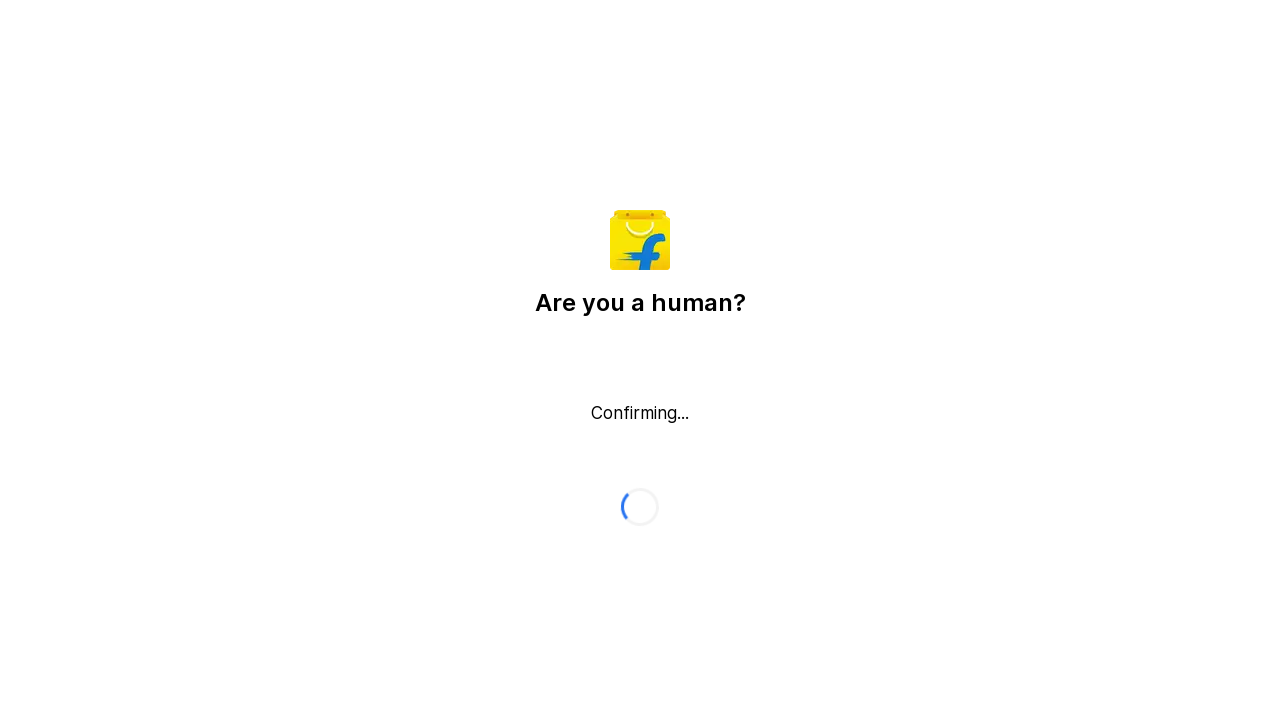

Checked number of windows: 1
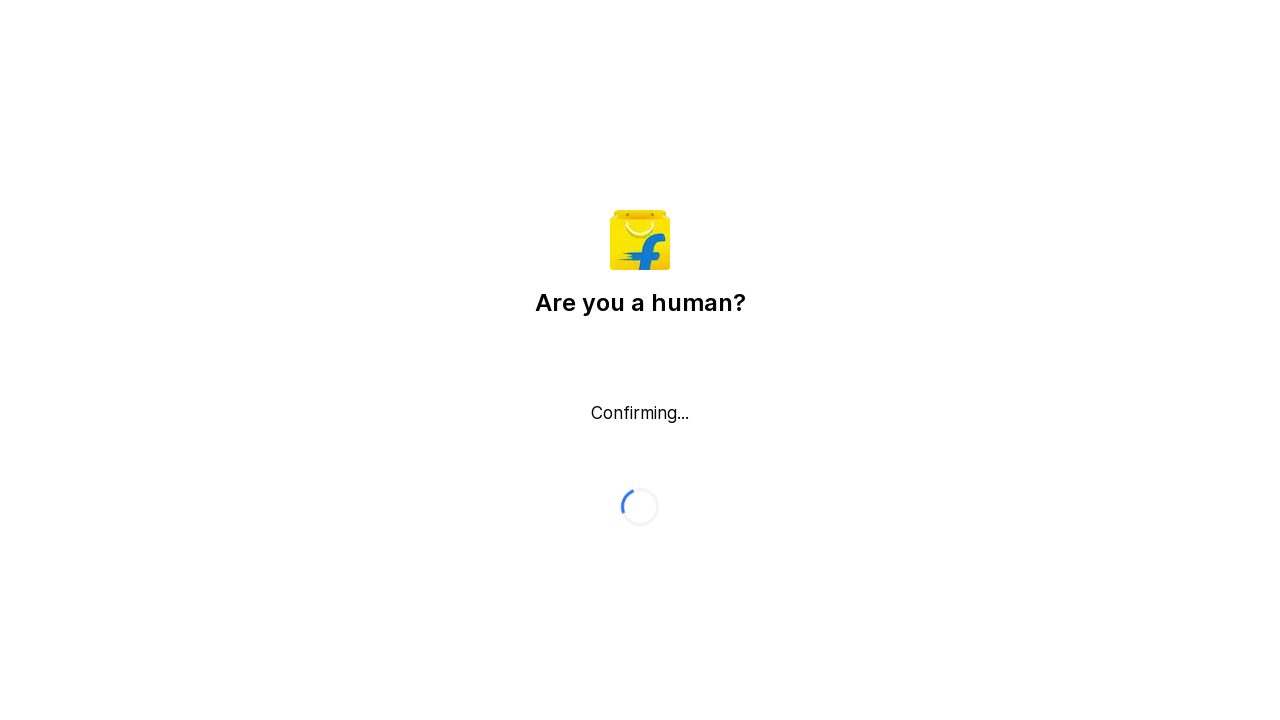

Verified main page loaded by waiting for body element
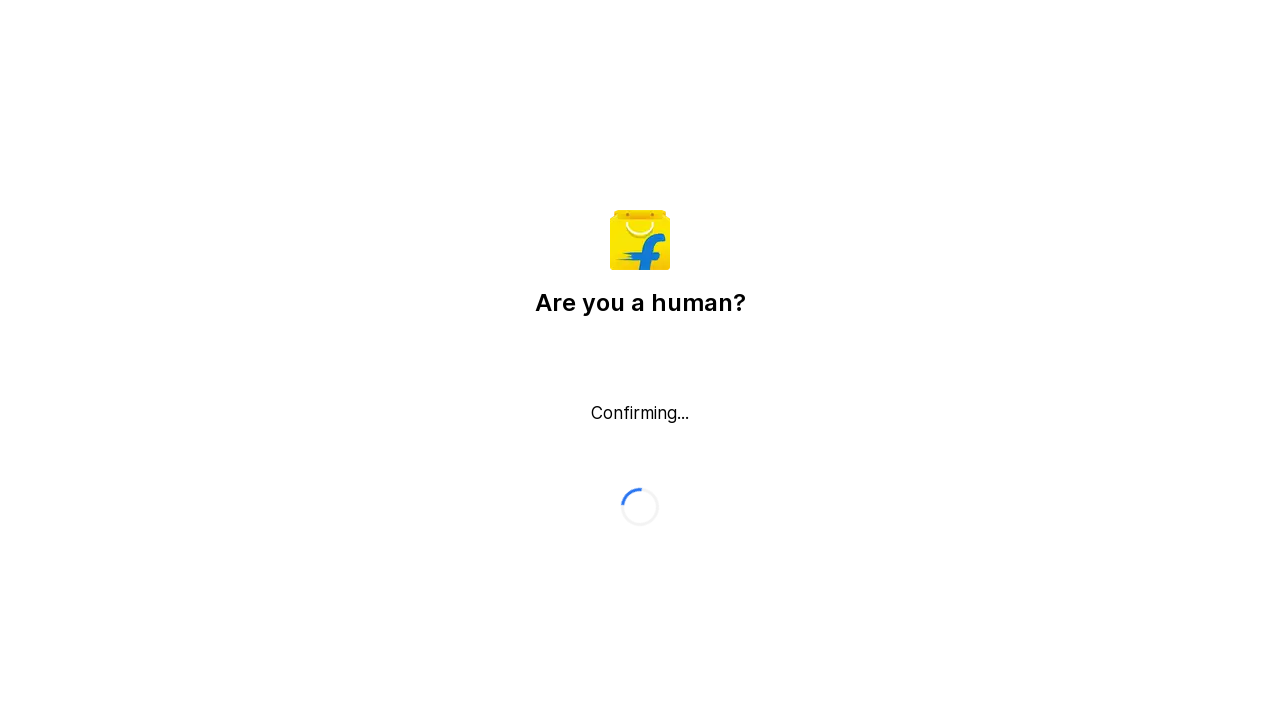

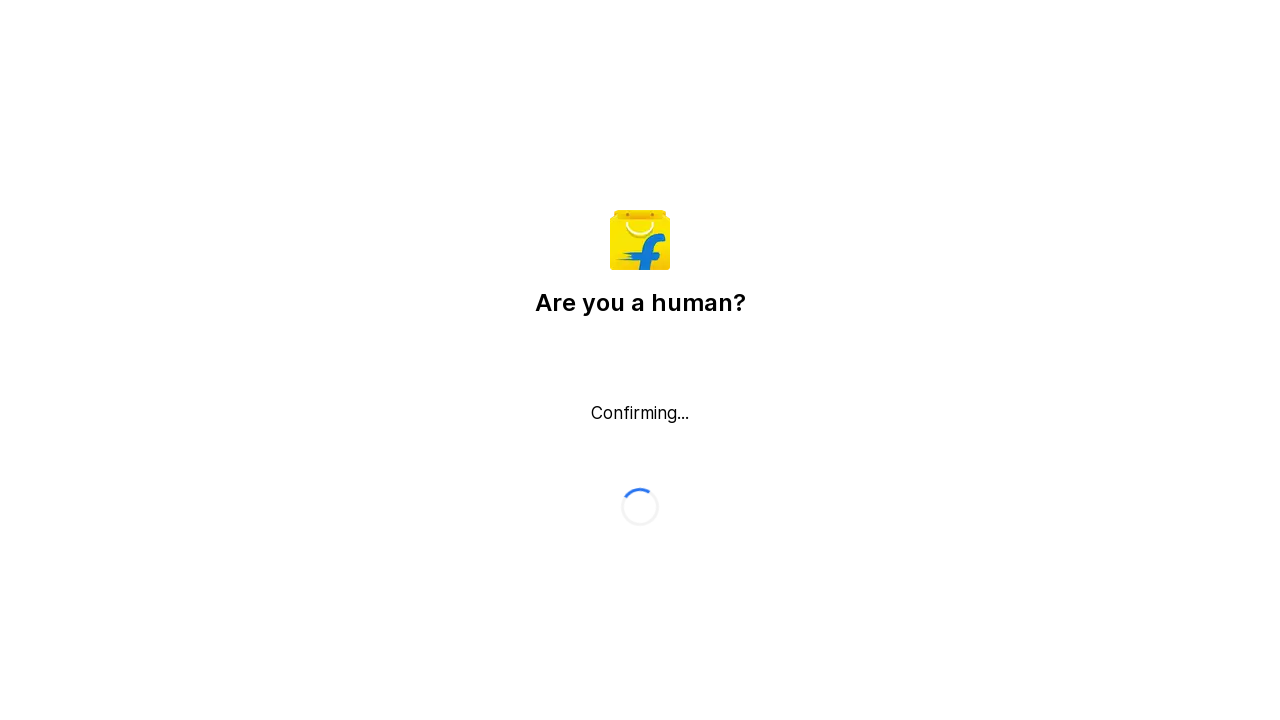